Navigates to imooc.com (a Chinese online learning platform) and verifies the page title contains the expected text "慕课网"

Starting URL: http://www.imooc.com

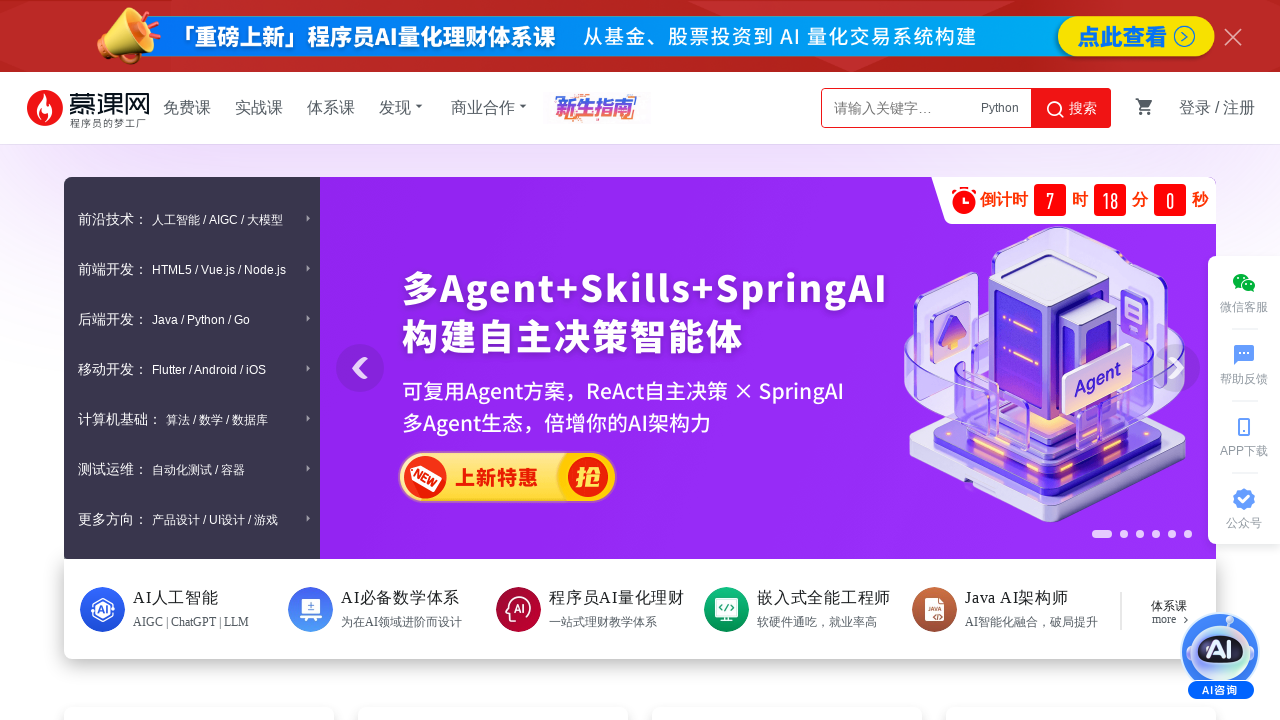

Navigated to http://www.imooc.com
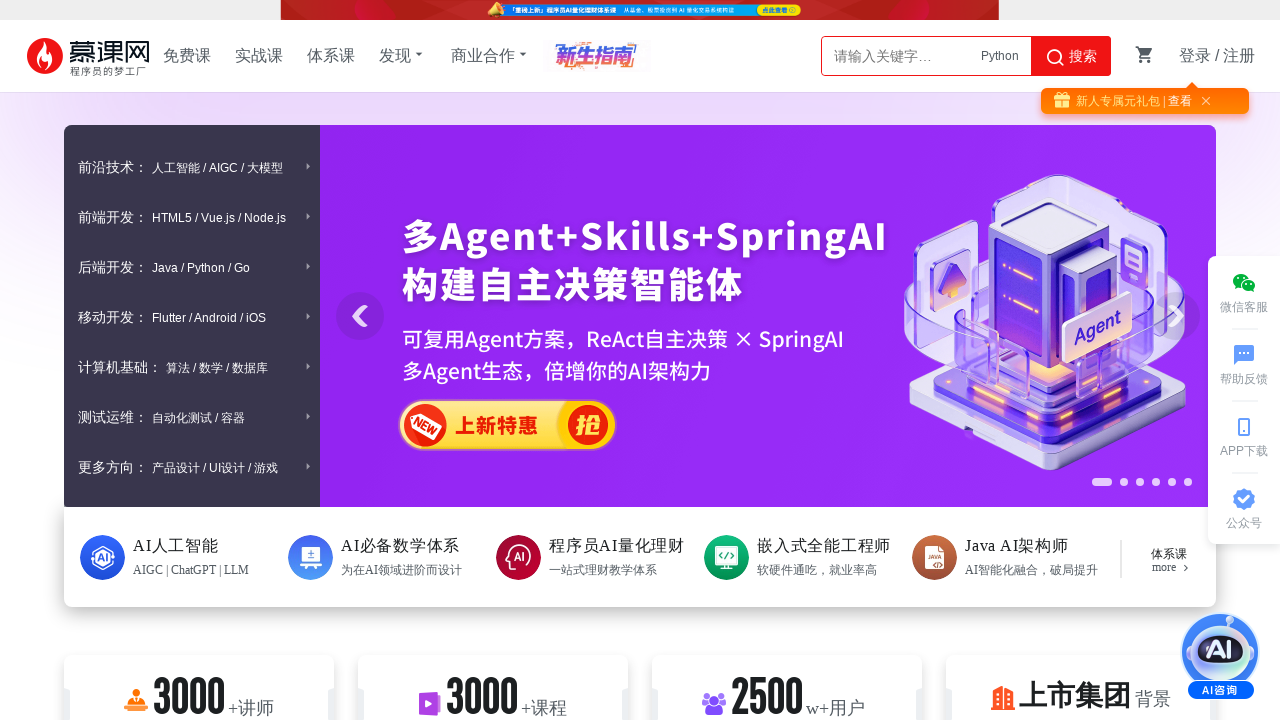

Page loaded (domcontentloaded state)
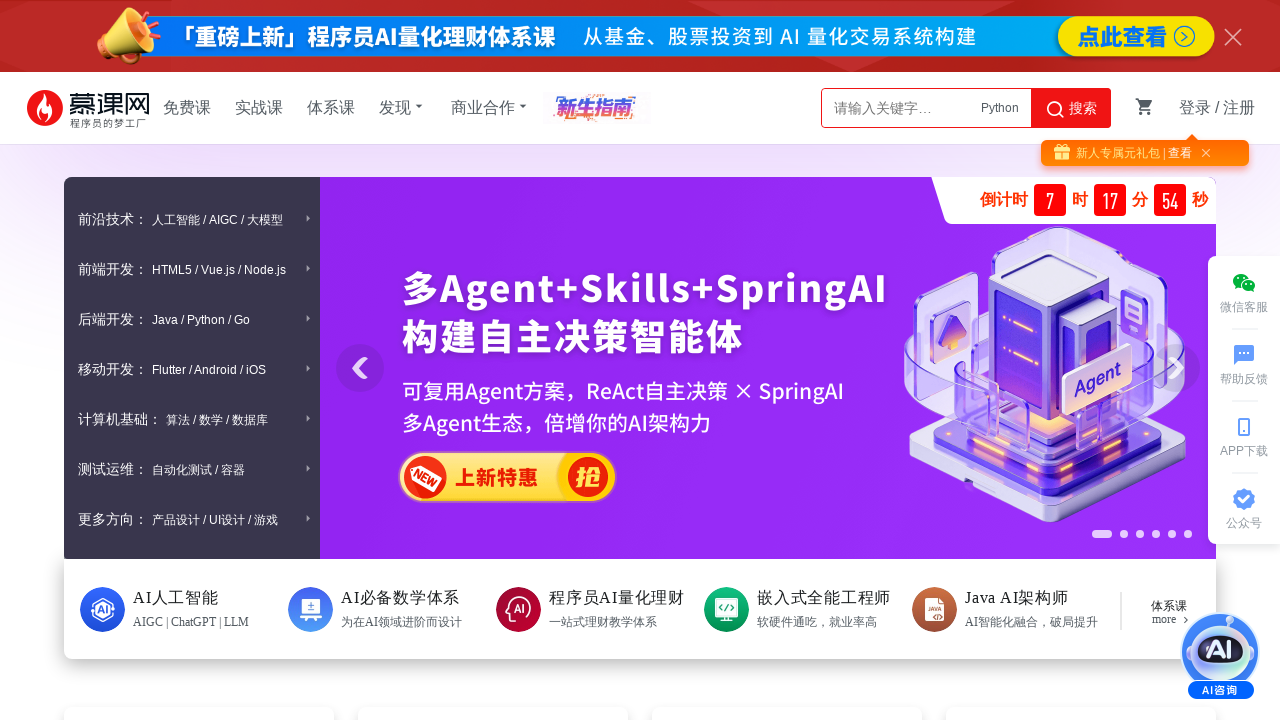

Verified page title contains '慕课网': 慕课网-程序员的梦工厂
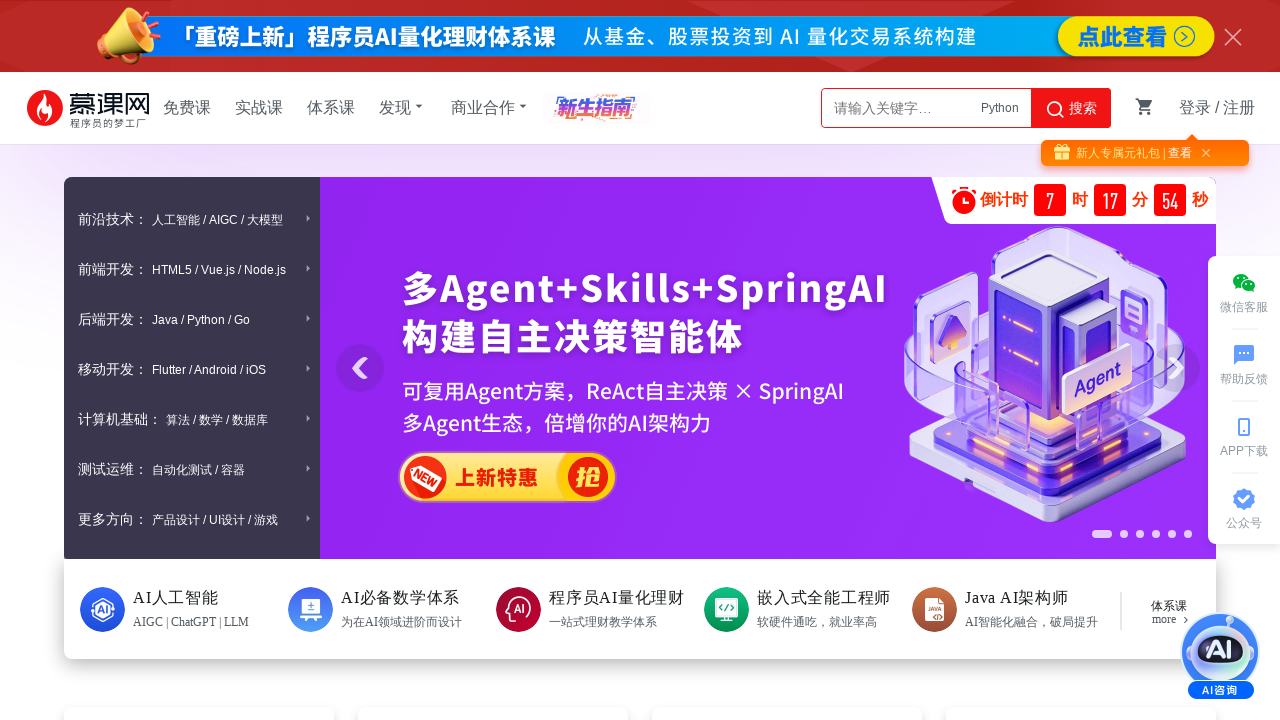

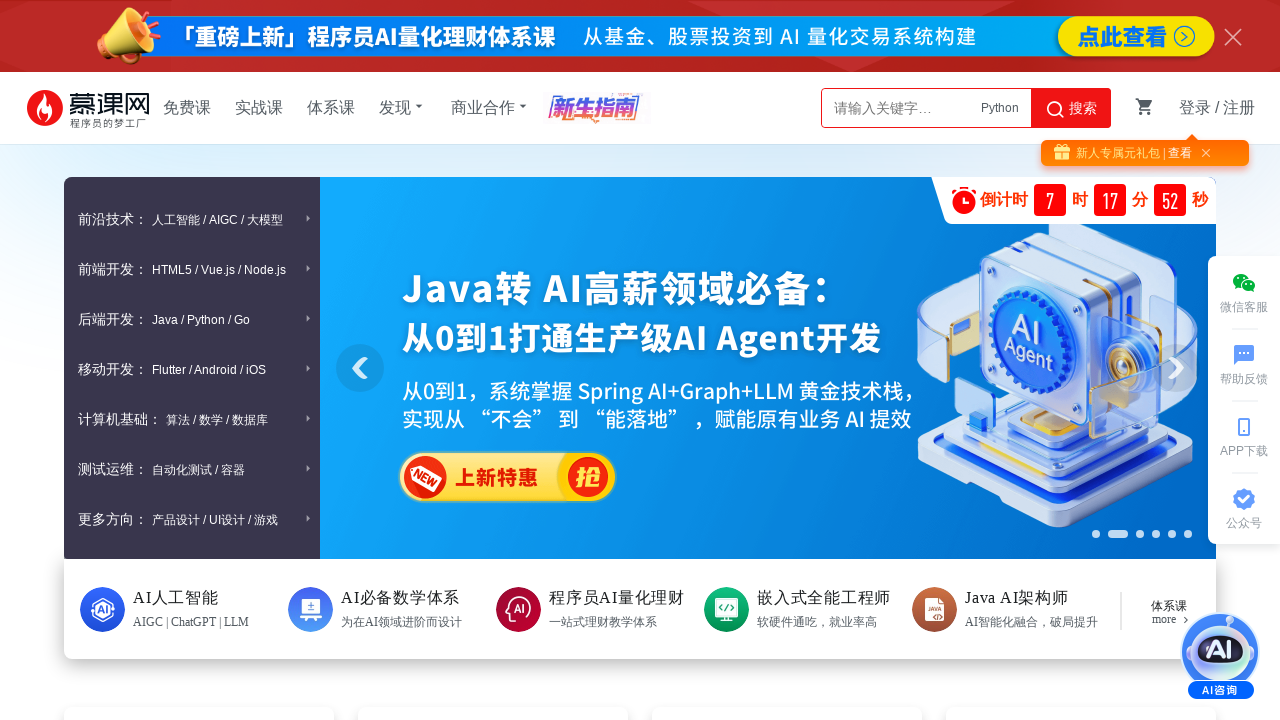